Tests filtering todos by clicking the Active filter button

Starting URL: https://todomvc.com/examples/typescript-angular/#/

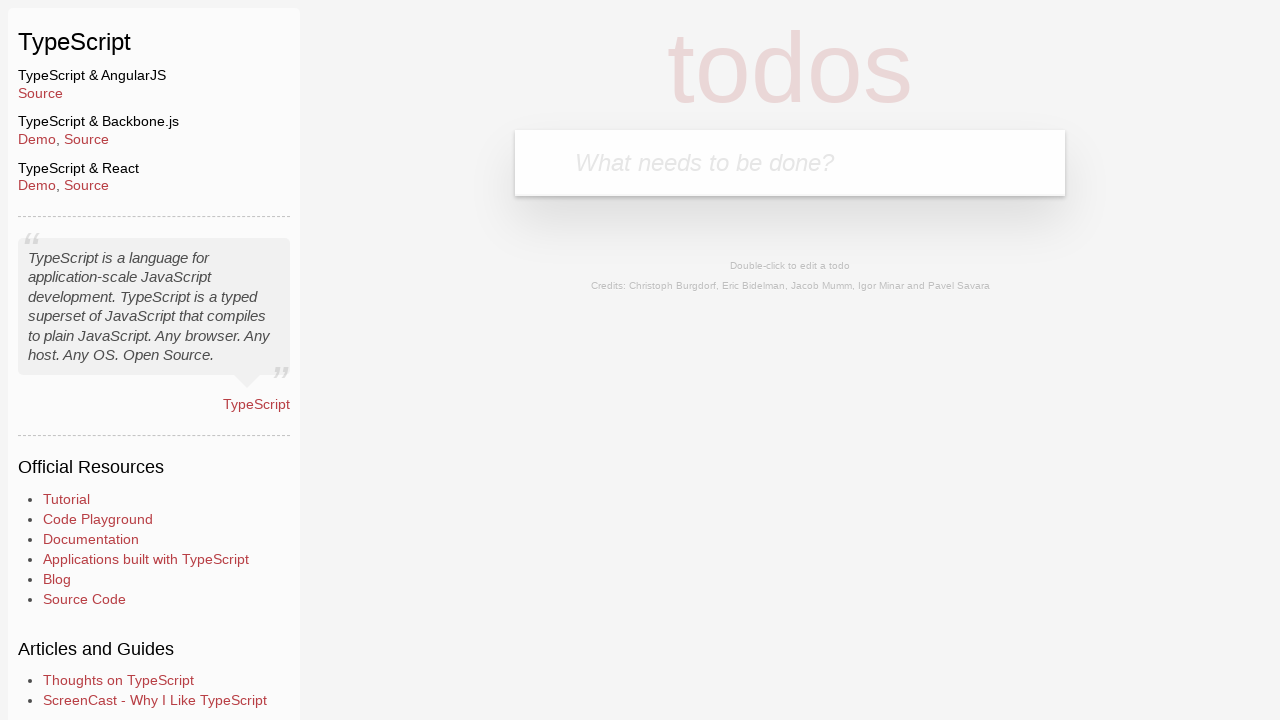

Filled new-todo input with 'Example1' on input.new-todo
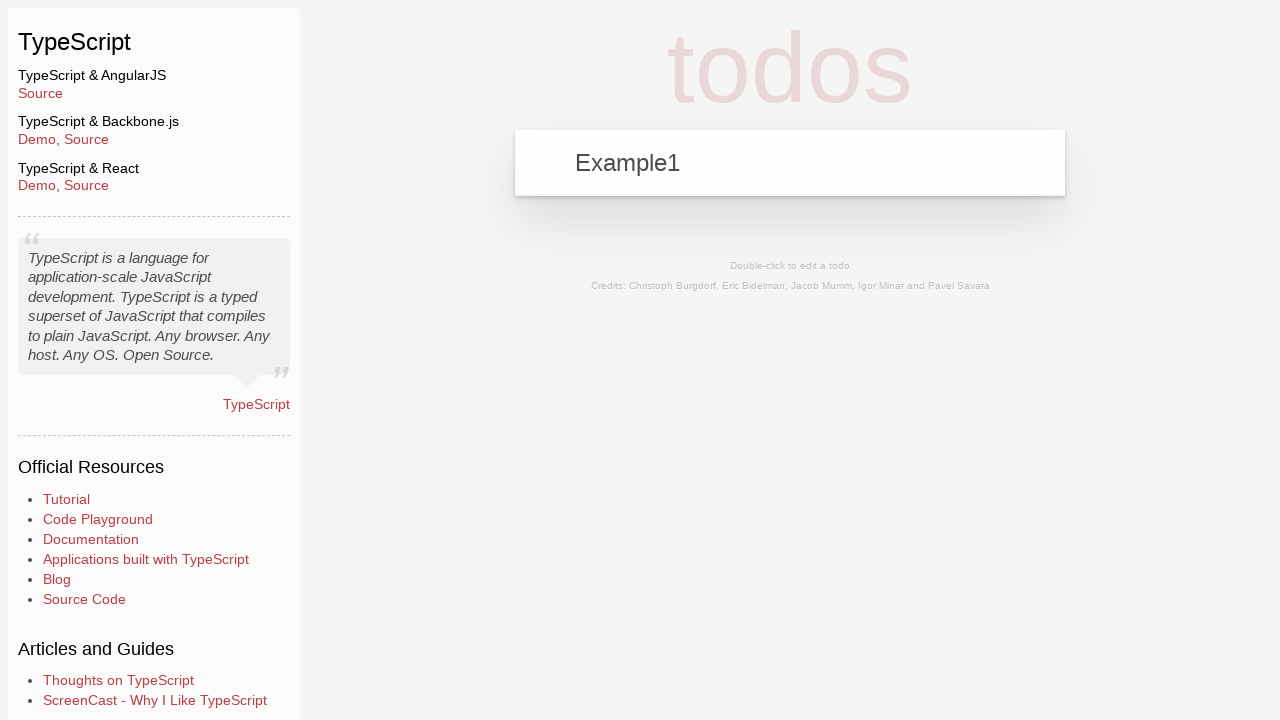

Pressed Enter to add first todo 'Example1' on input.new-todo
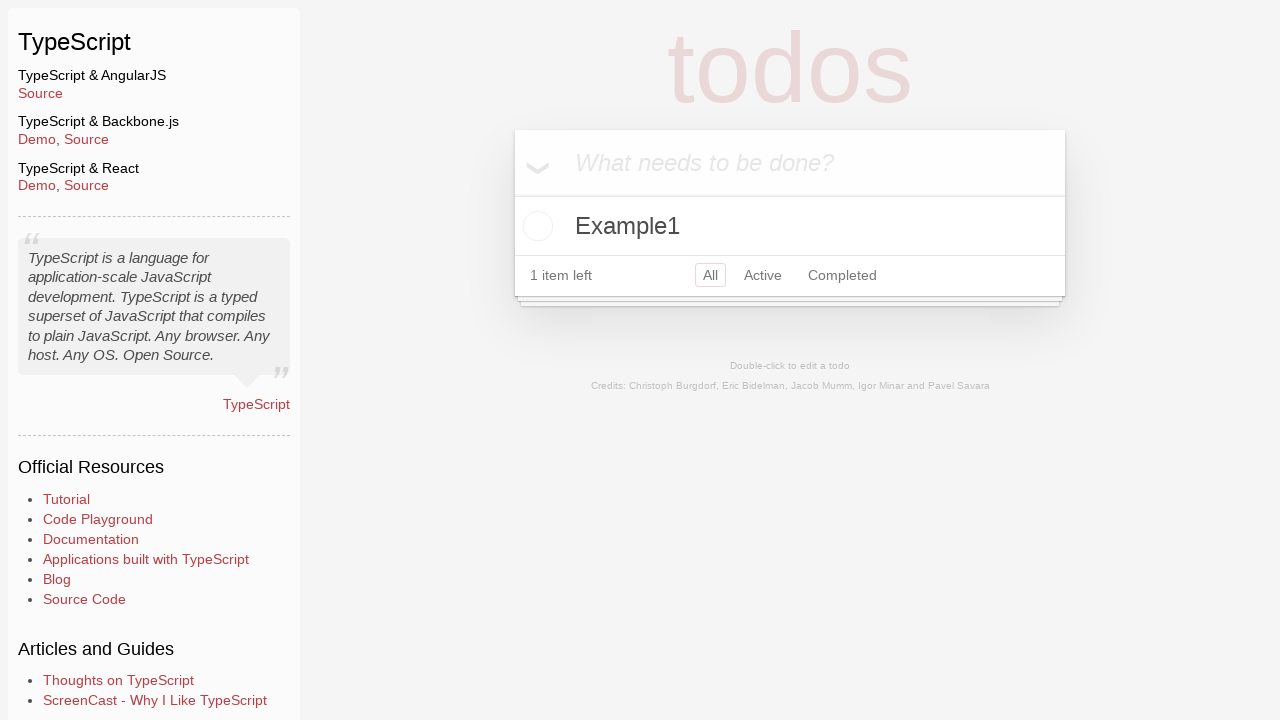

Filled new-todo input with 'Example2' on input.new-todo
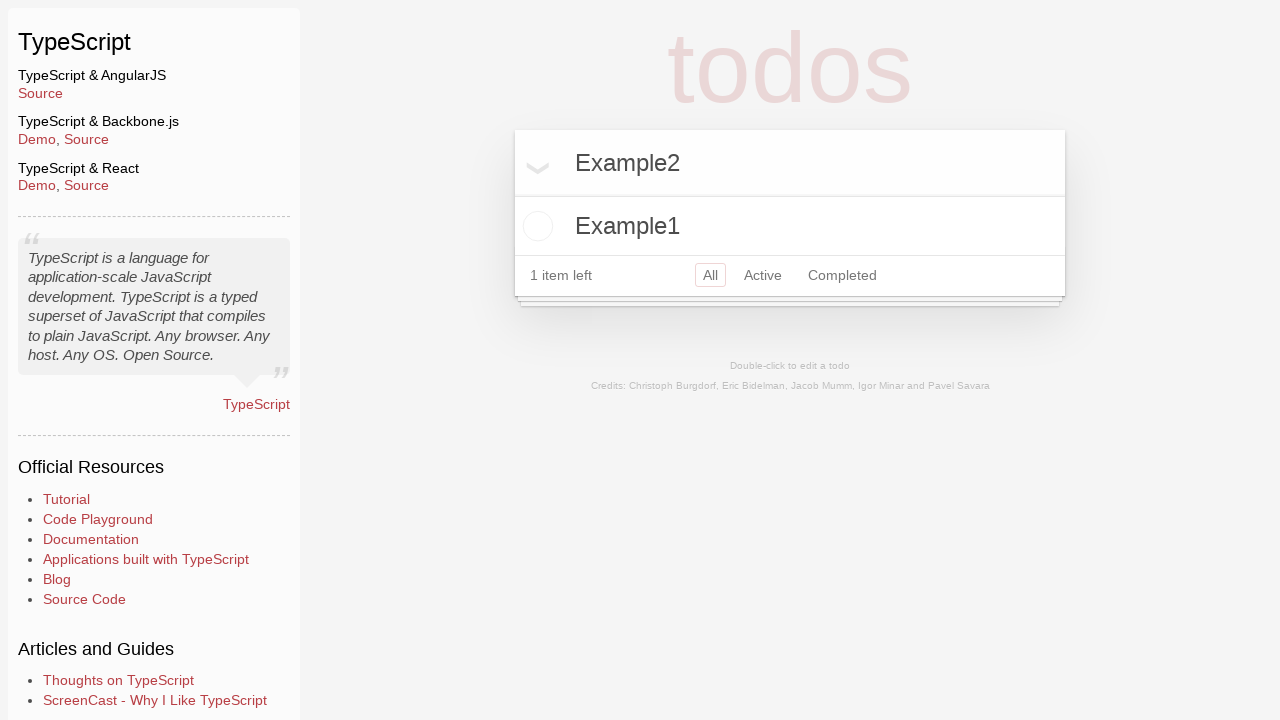

Pressed Enter to add second todo 'Example2' on input.new-todo
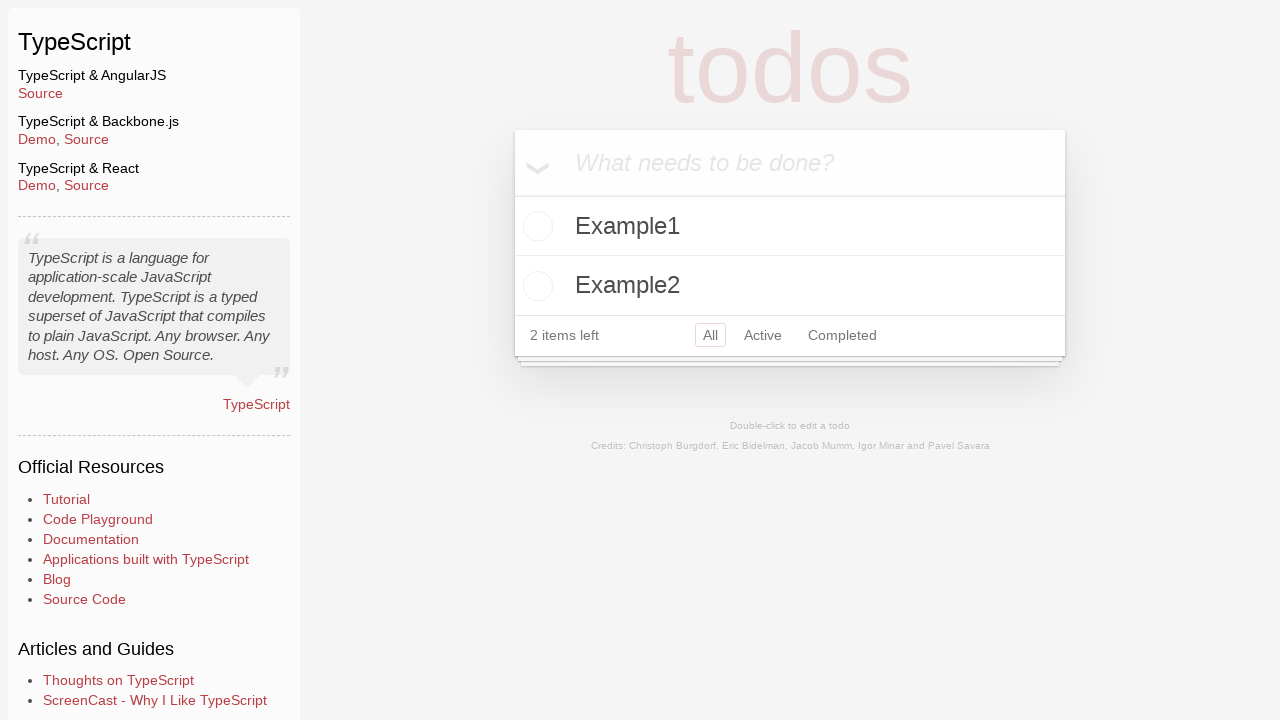

Marked 'Example2' todo as completed by clicking toggle checkbox at (535, 286) on li:has-text('Example2') input.toggle
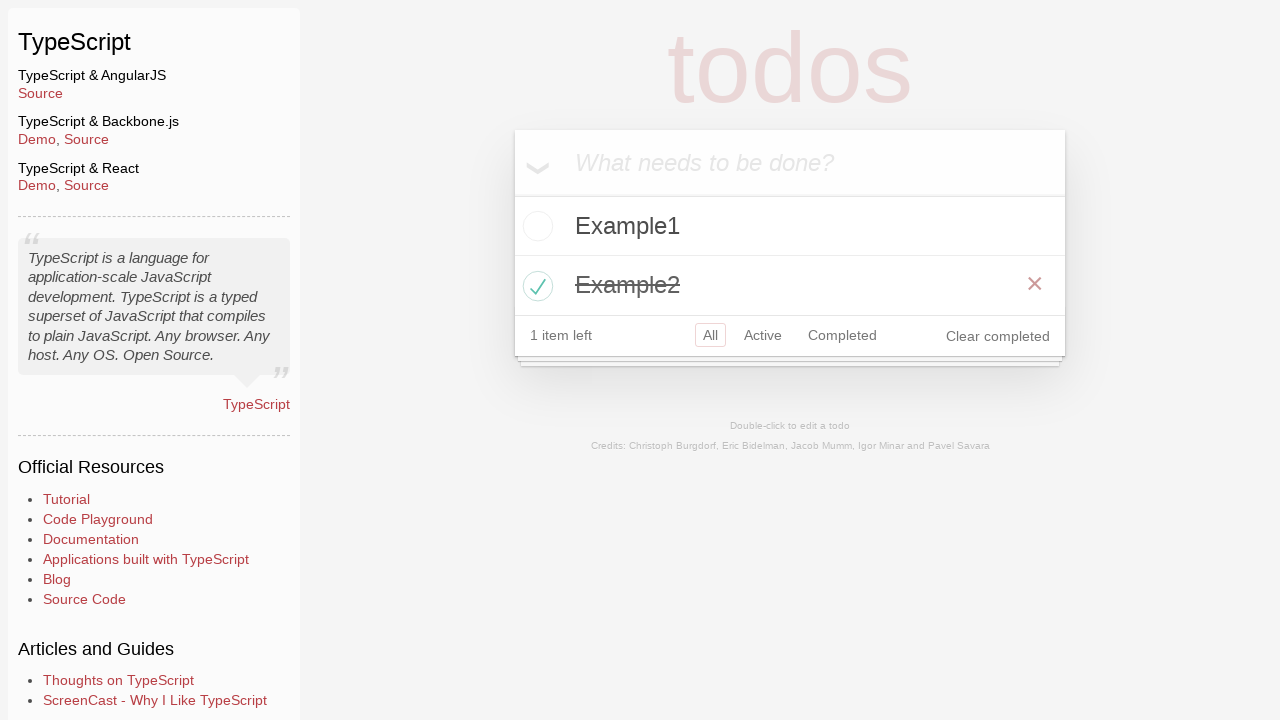

Clicked Active filter button to show only active todos at (763, 335) on a:has-text('Active')
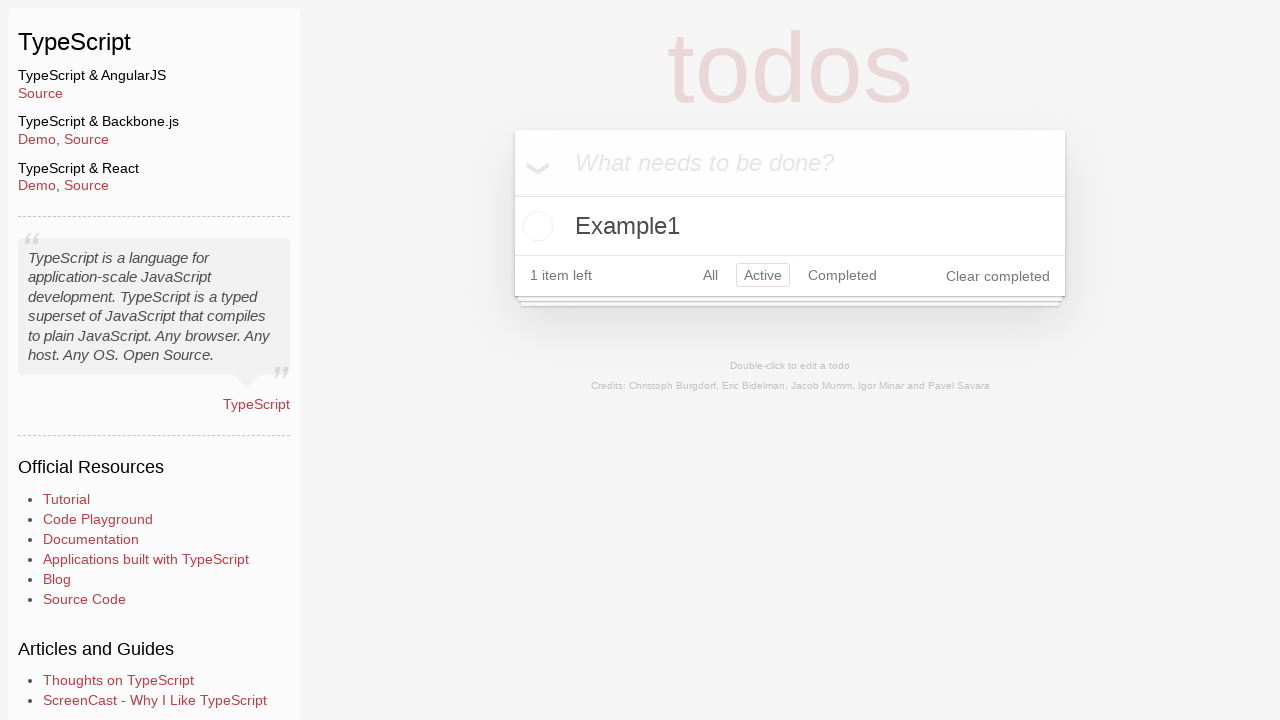

Verified that 'Example1' active todo is visible after filtering
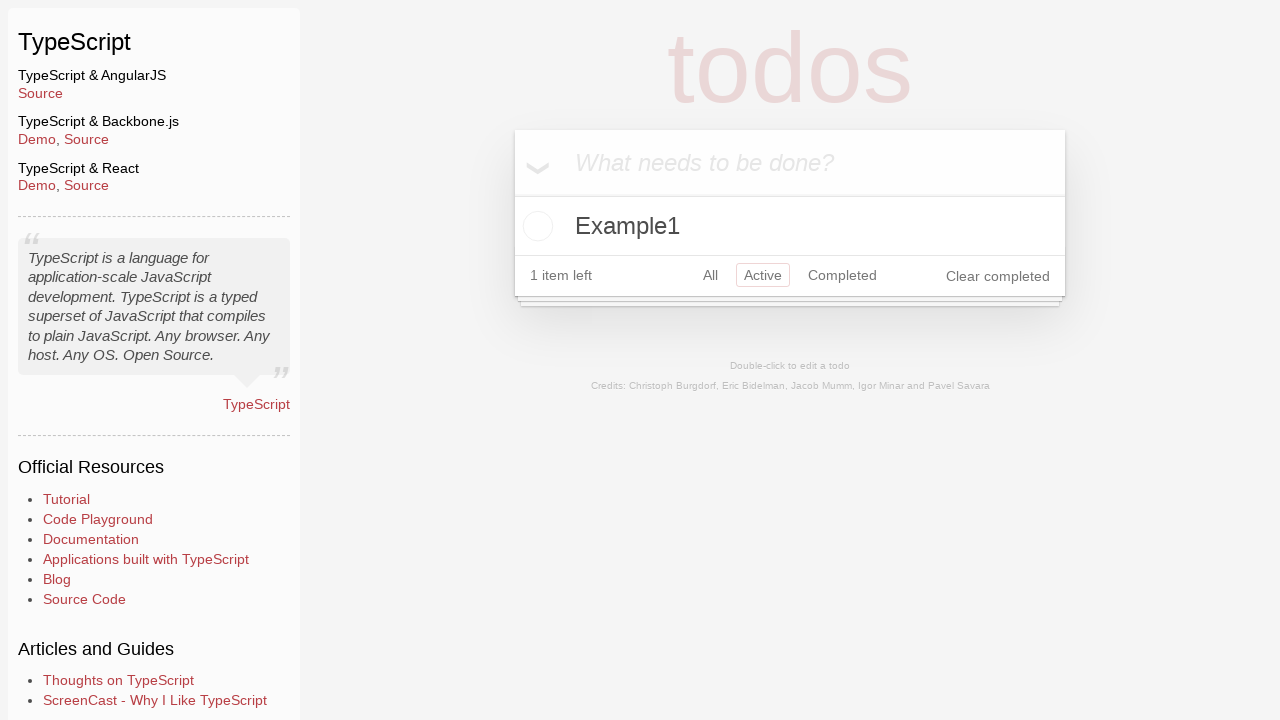

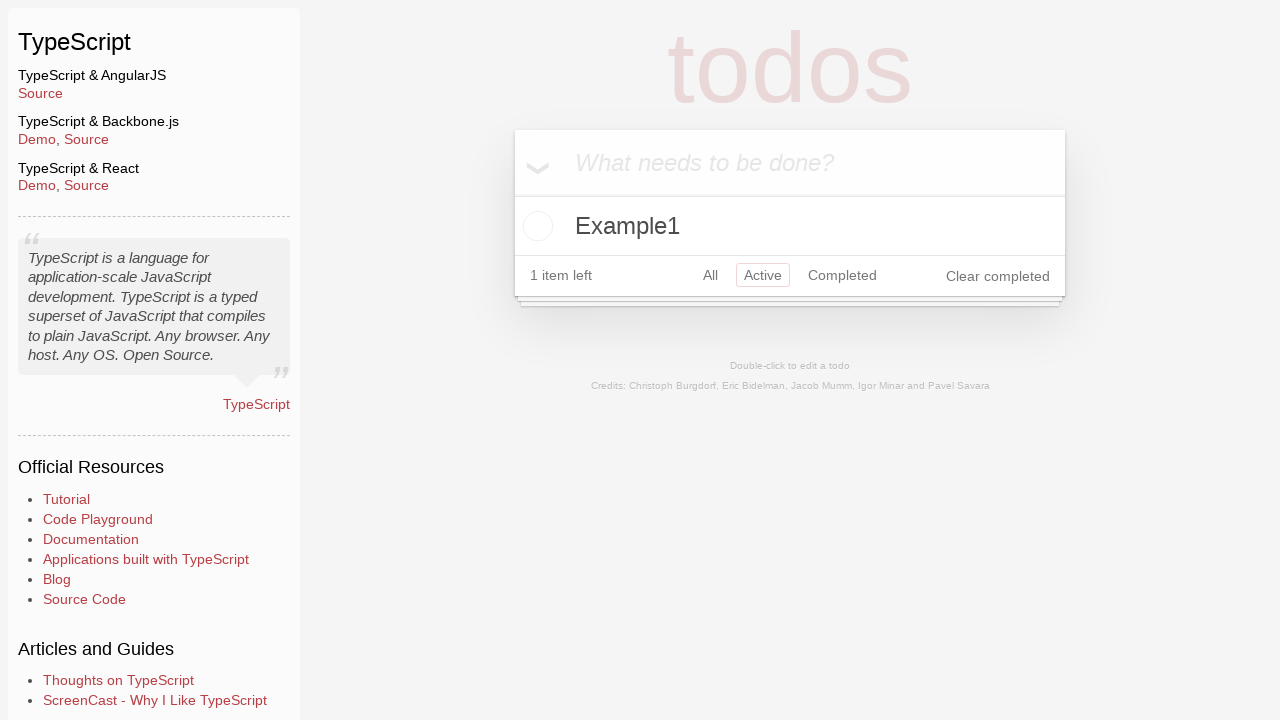